Navigates to the-internet.herokuapp.com, verifies the heading is present, clicks on the "A/B Testing" link, and verifies the page content loads.

Starting URL: http://the-internet.herokuapp.com/

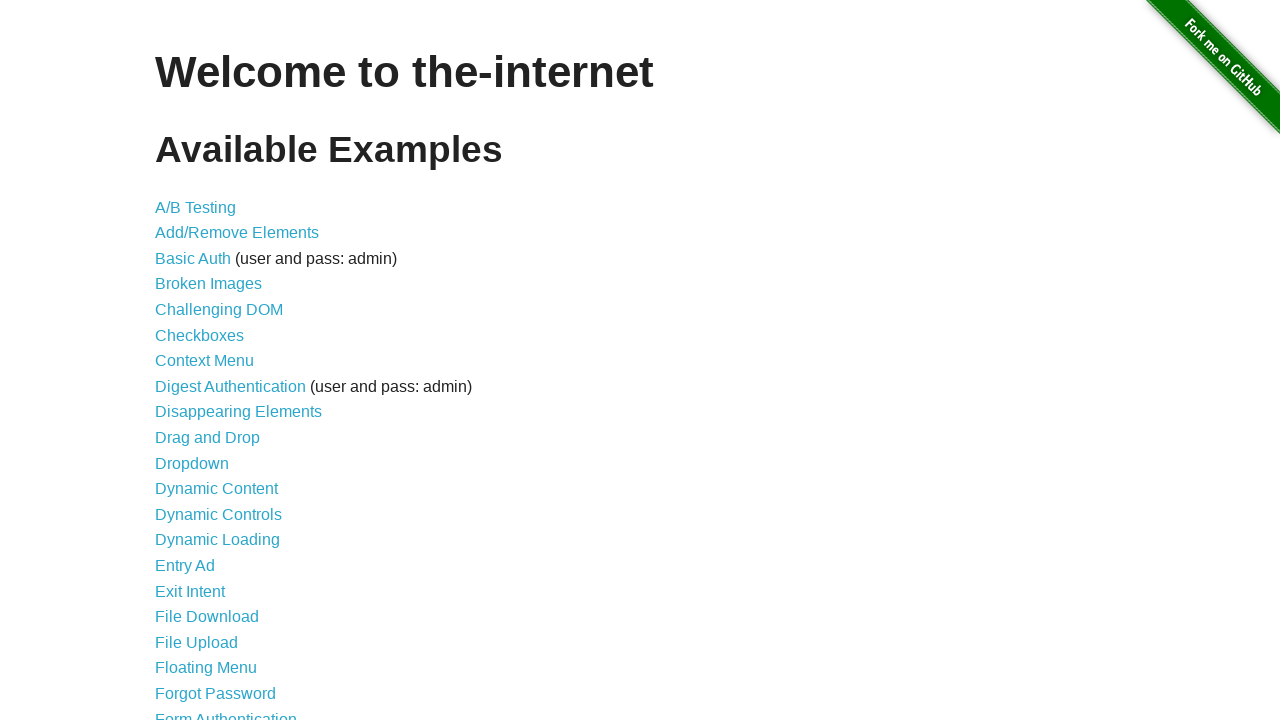

Waited for and verified heading is present
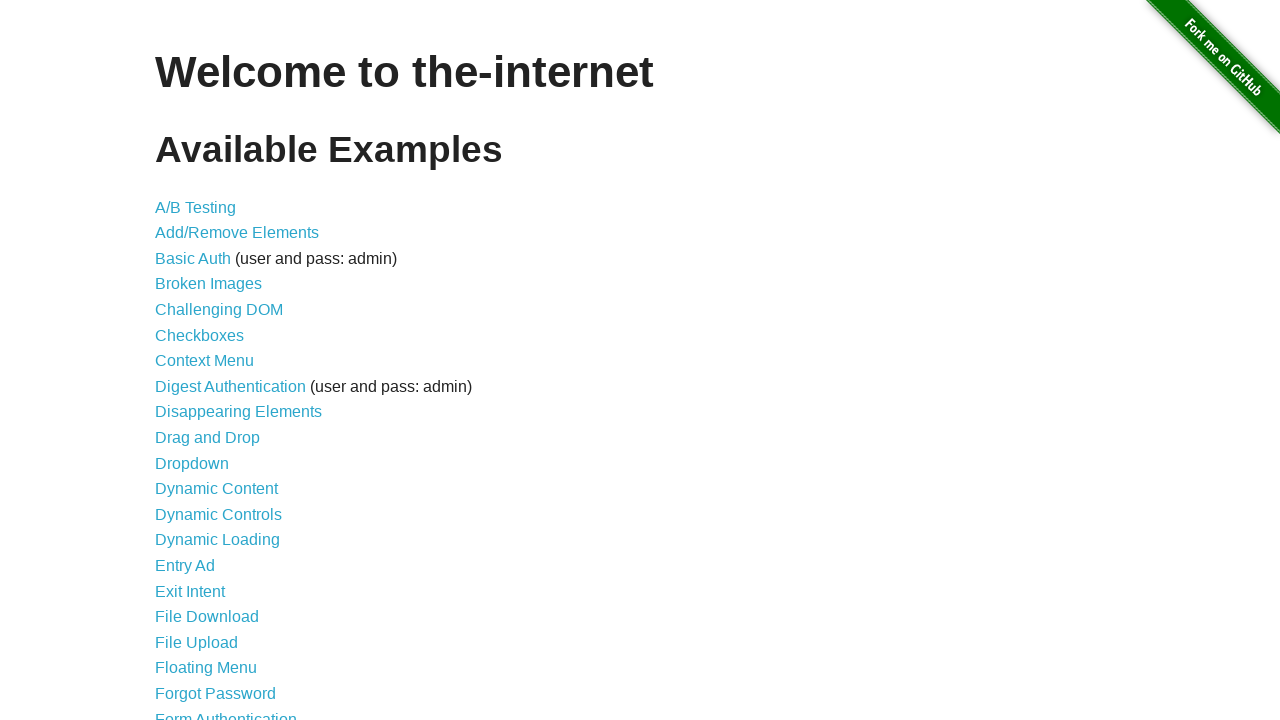

Clicked on the A/B Testing link at (196, 207) on text=A/B Testing
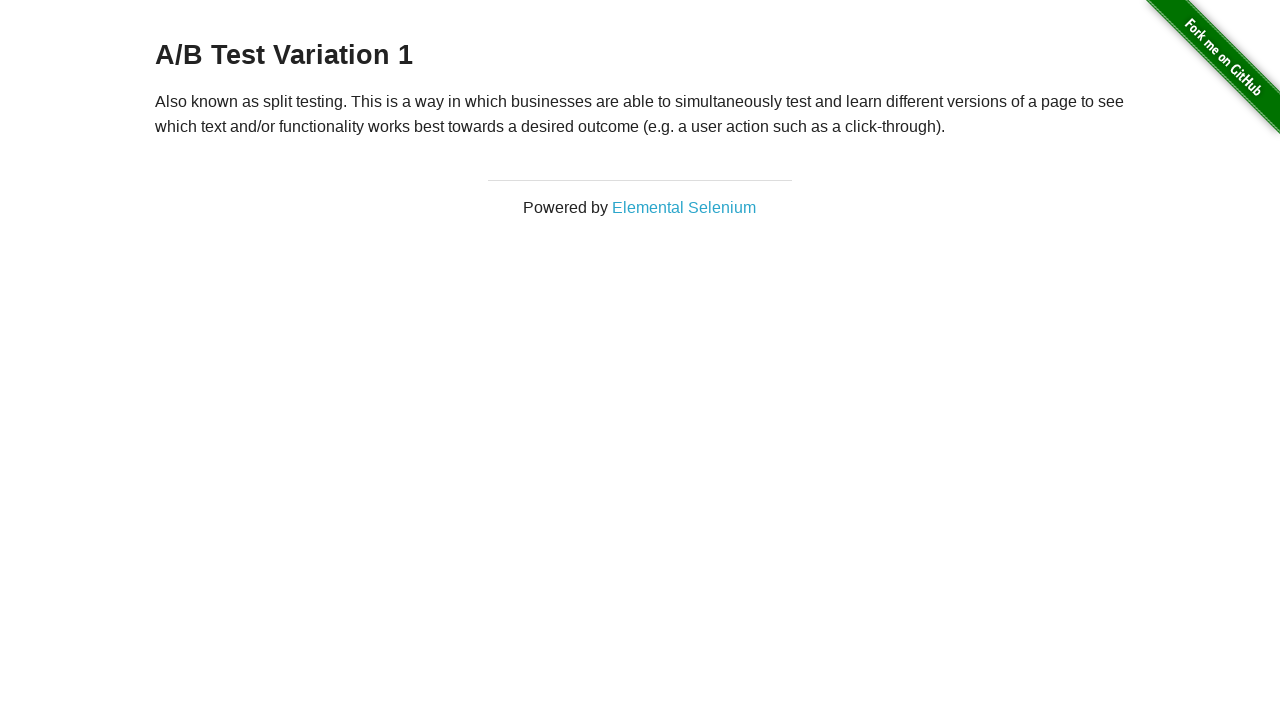

Waited for paragraph content to load on A/B Testing page
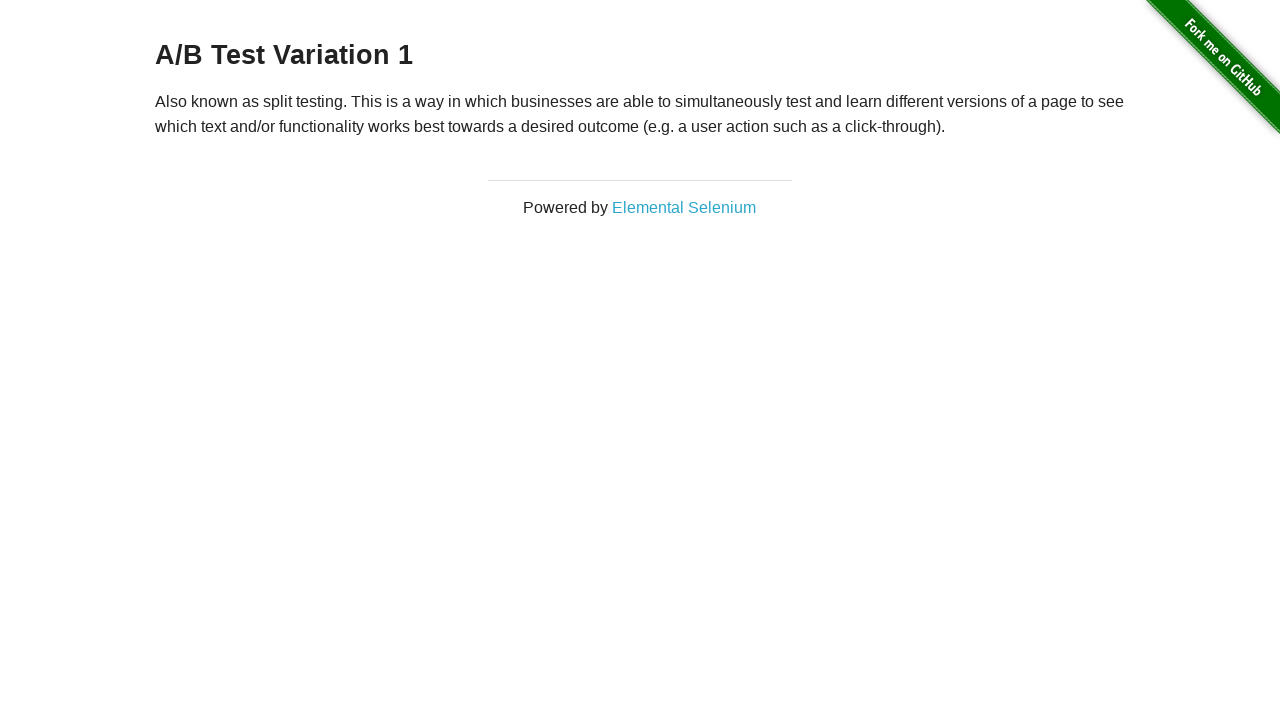

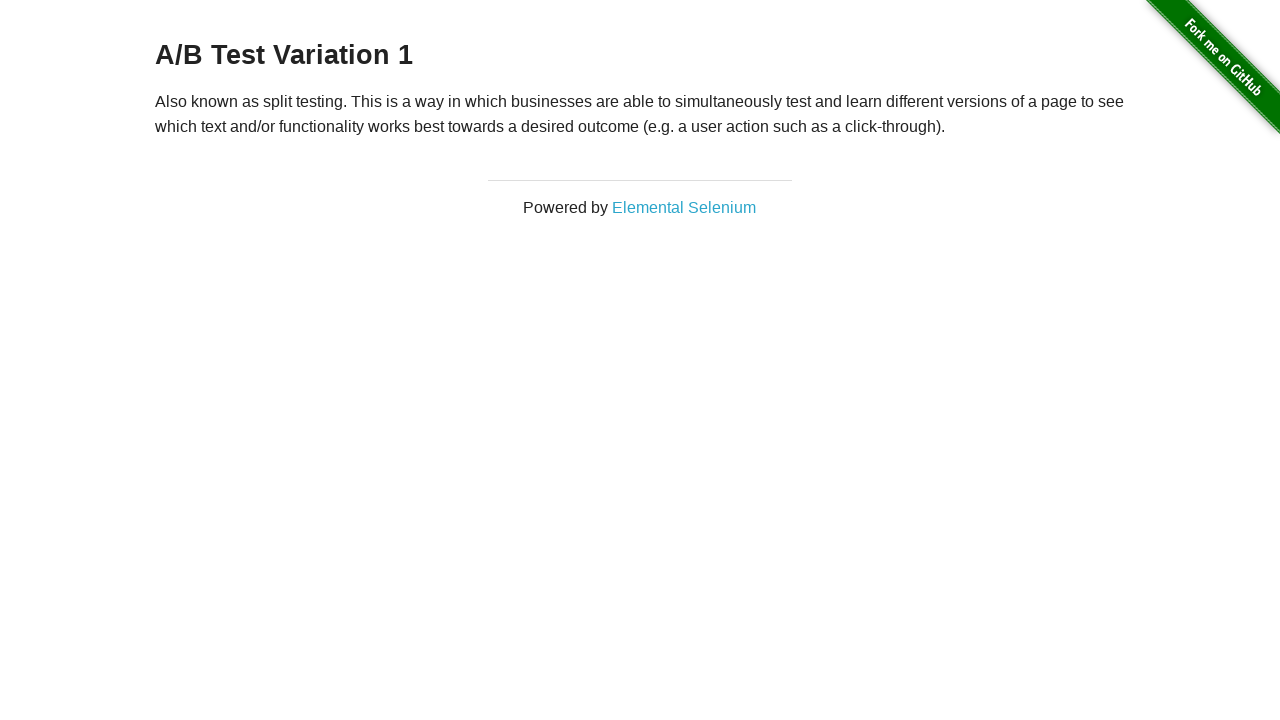